Tests a simple form by clicking the submit button on a GitHub Pages hosted form page

Starting URL: http://suninjuly.github.io/simple_form_find_task.html

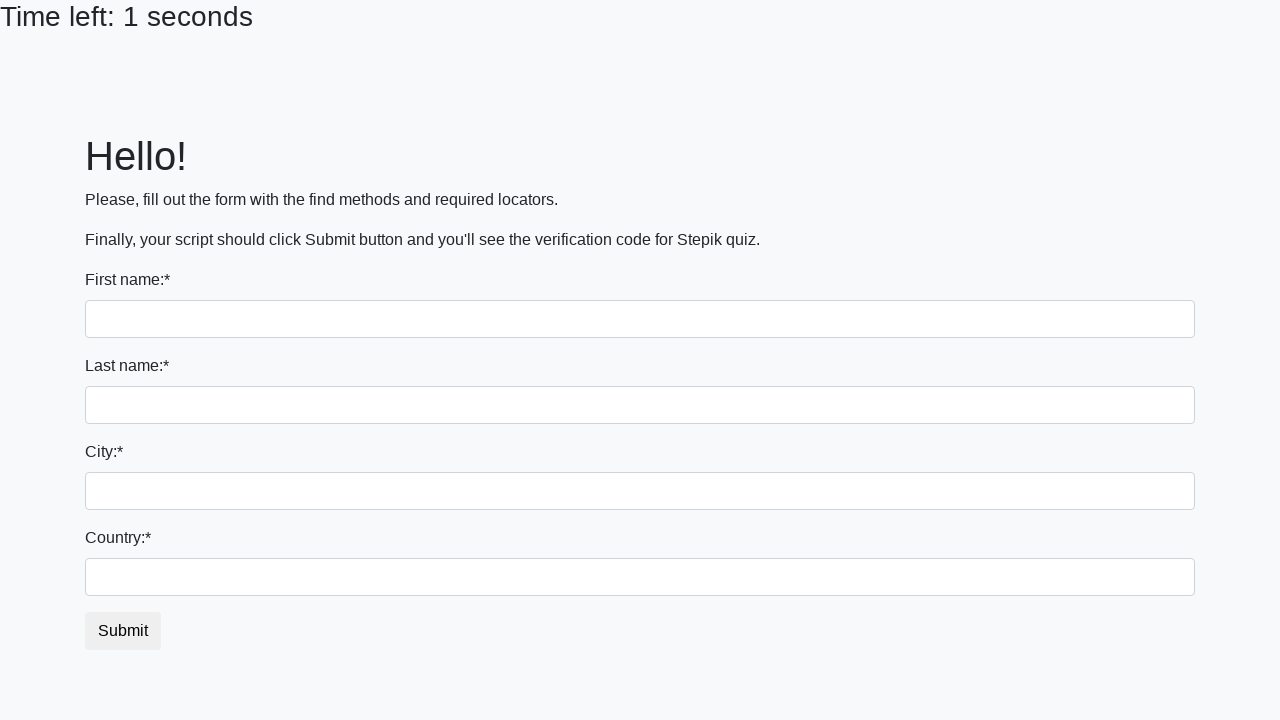

Navigated to simple form page
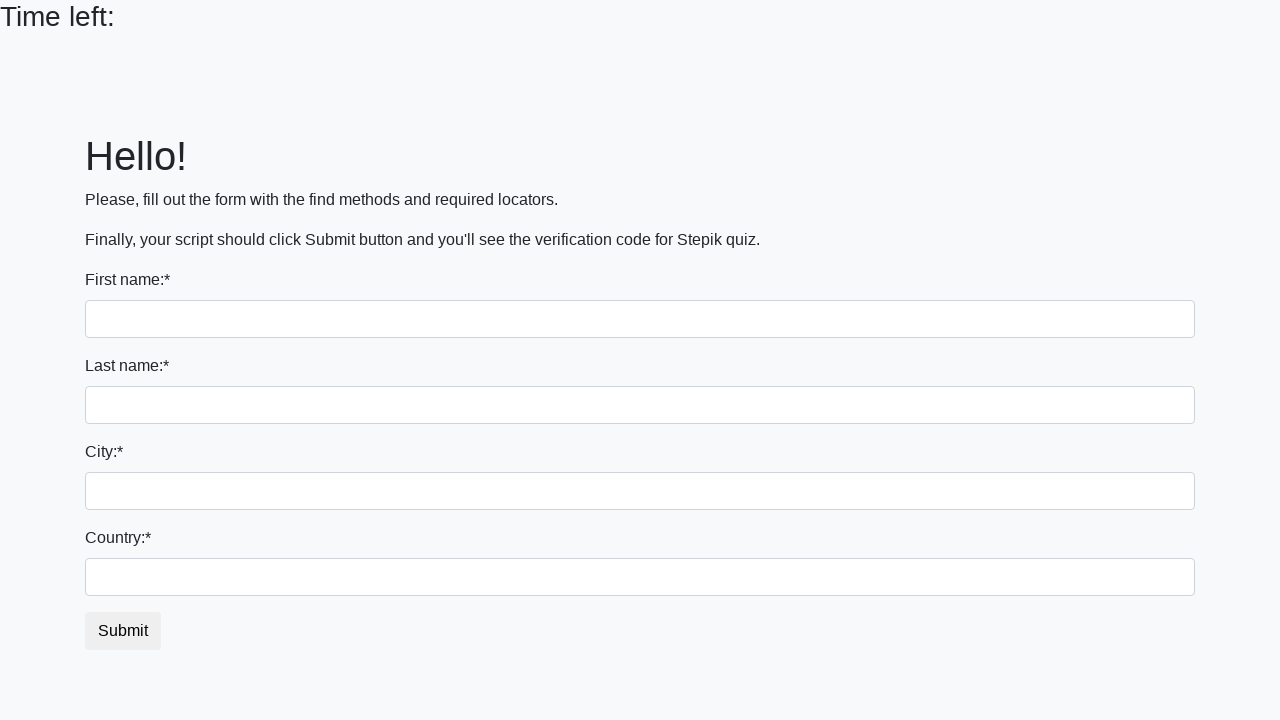

Clicked the submit button on the form at (123, 631) on #submit_button
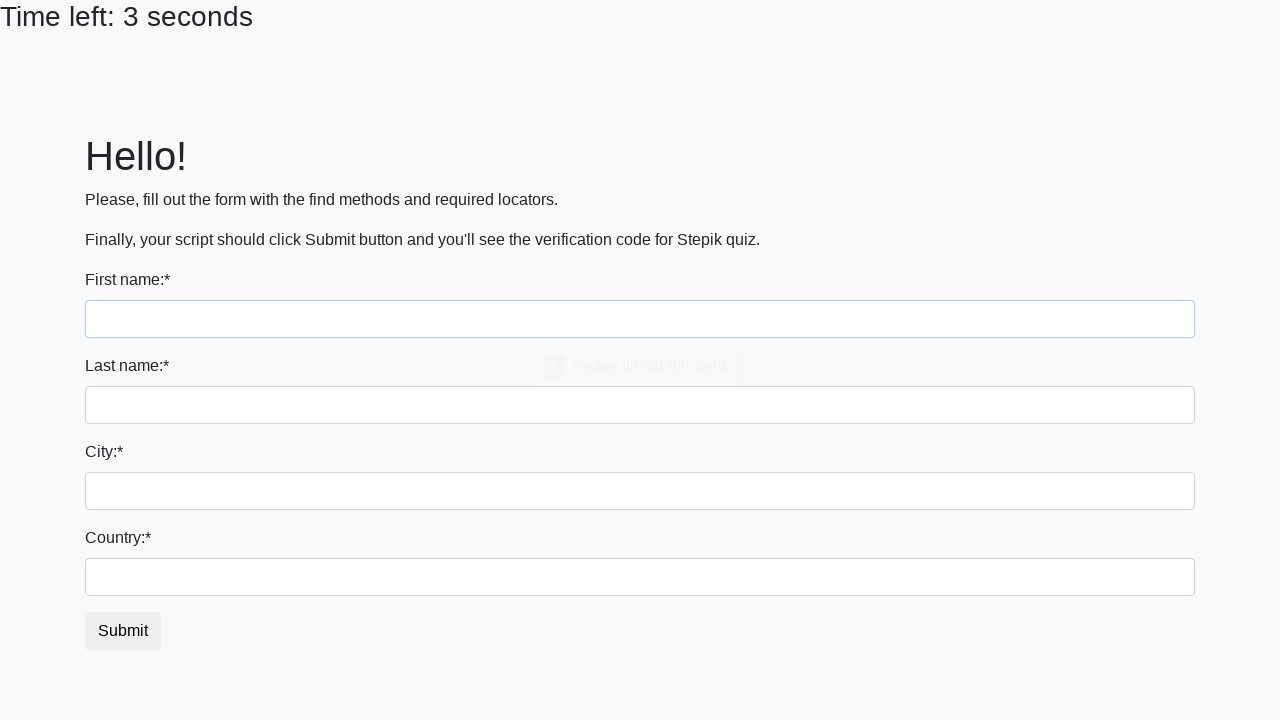

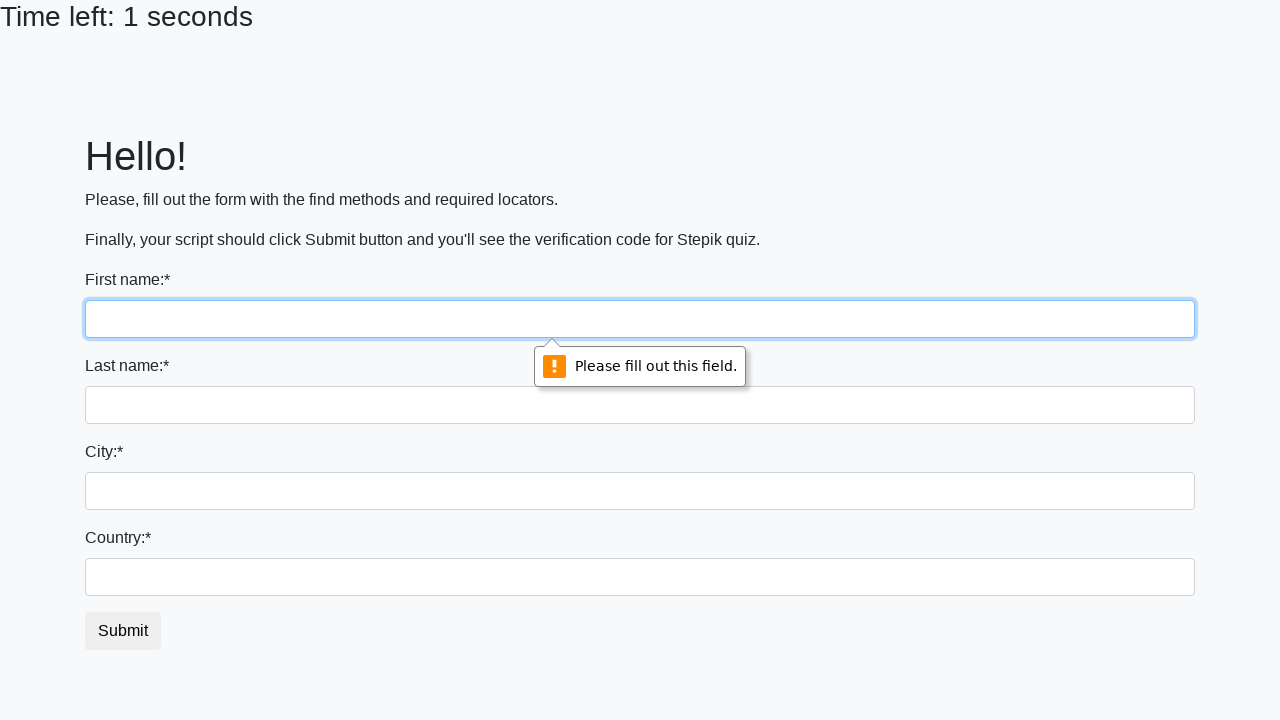